Navigates to the Heroku test application's windows page and maximizes the browser window. This is a basic browser launch and navigation test.

Starting URL: https://the-internet.herokuapp.com/windows

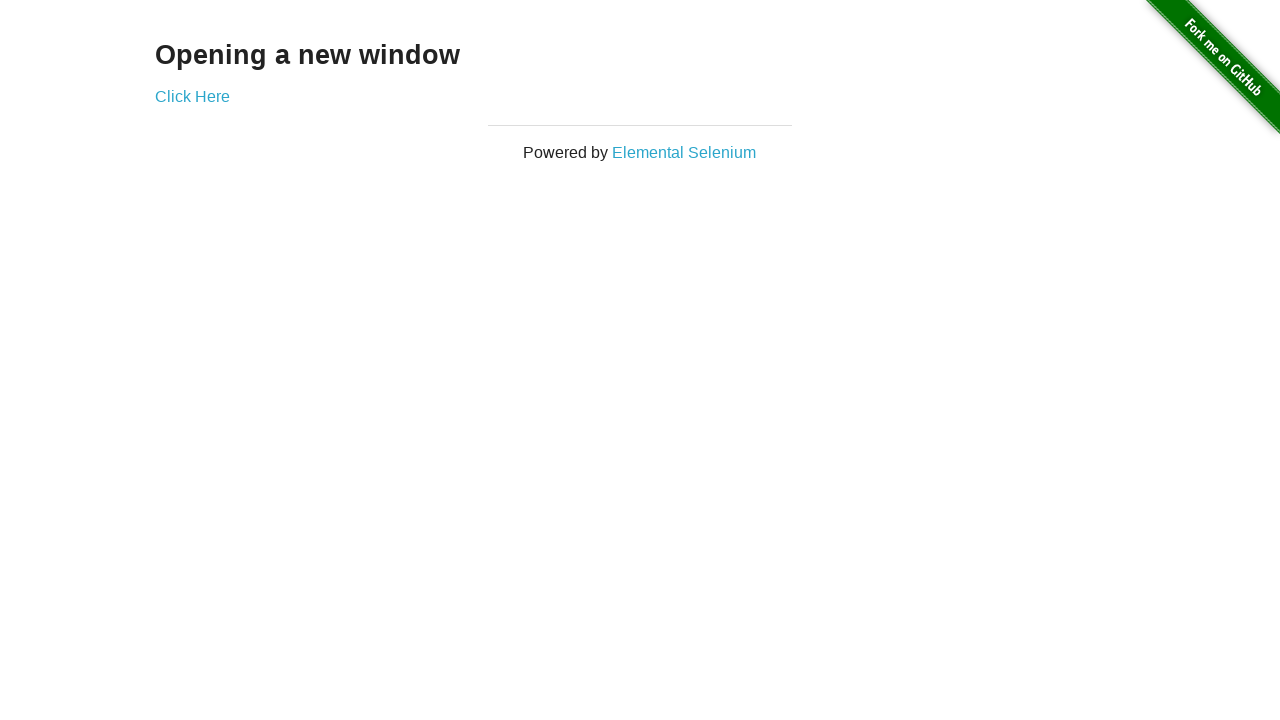

Maximized browser window to 1920x1080
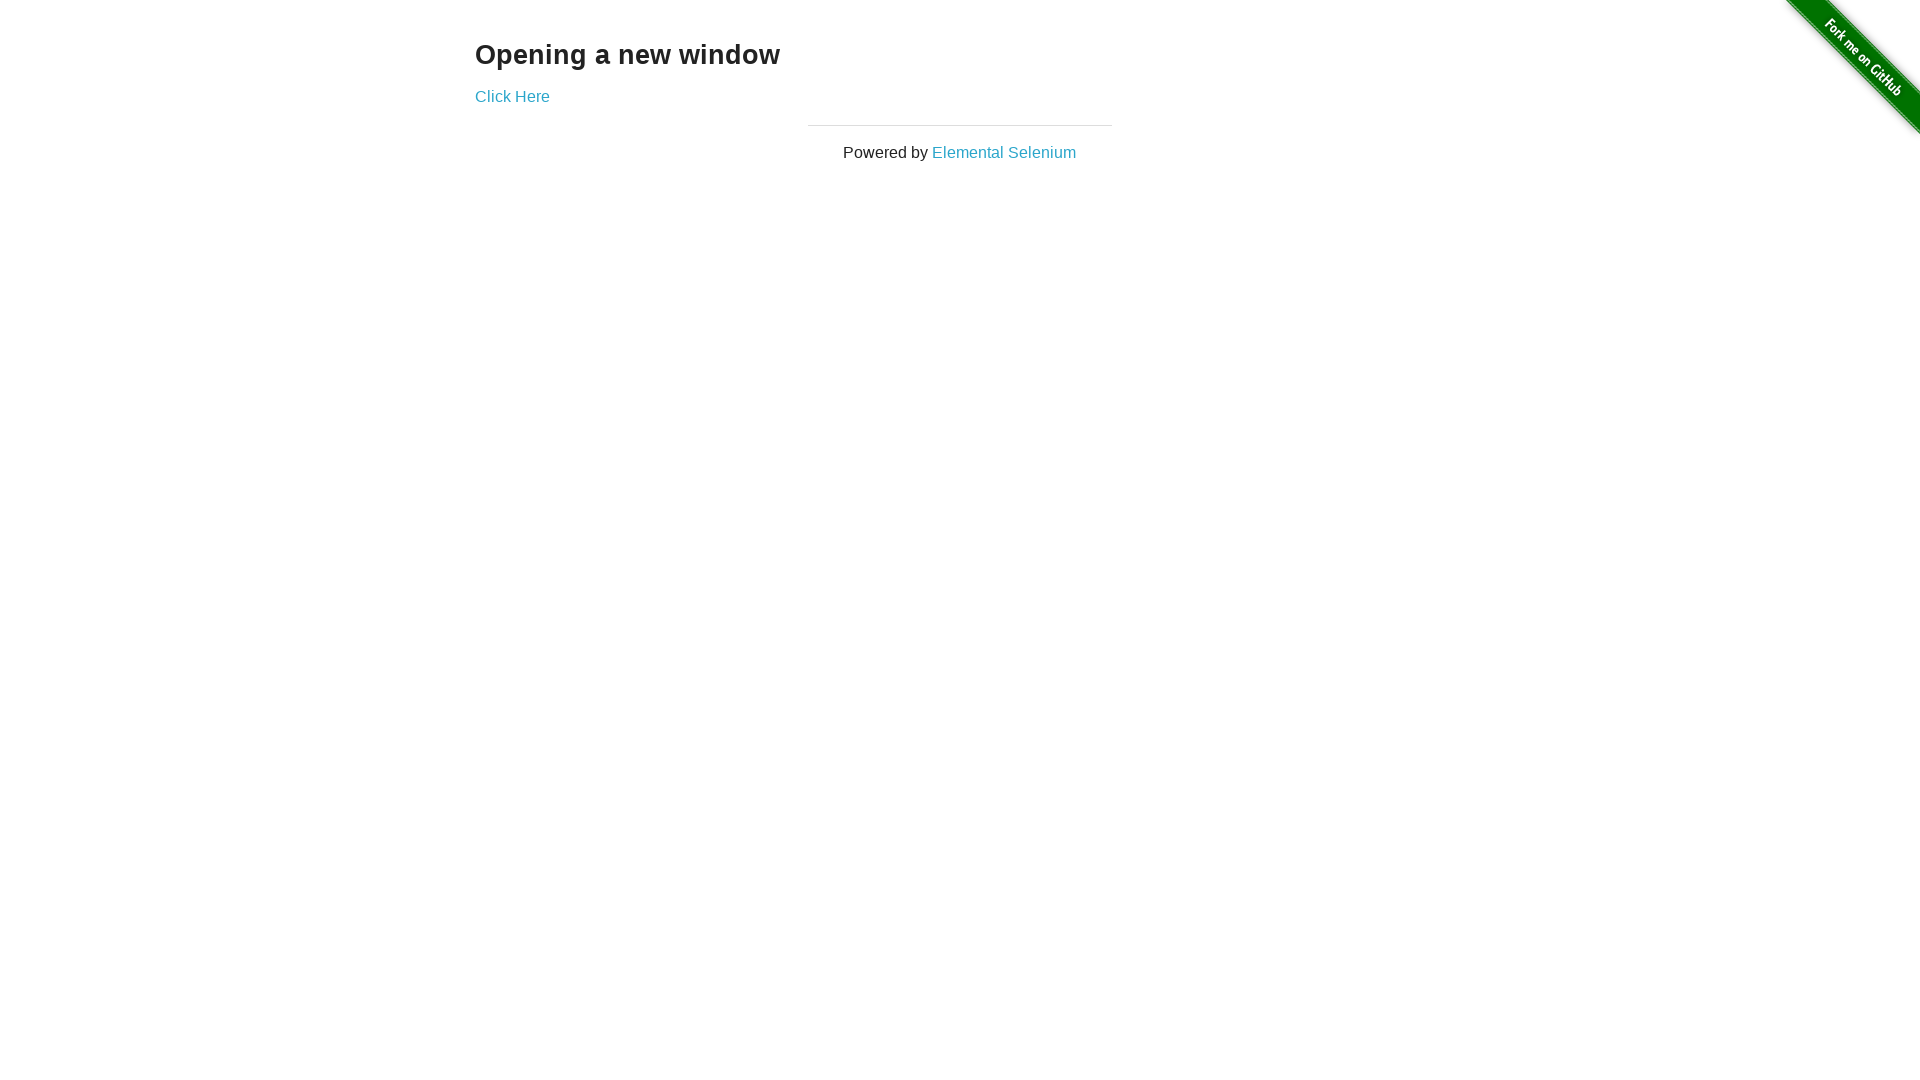

Waited for page to fully load on https://the-internet.herokuapp.com/windows
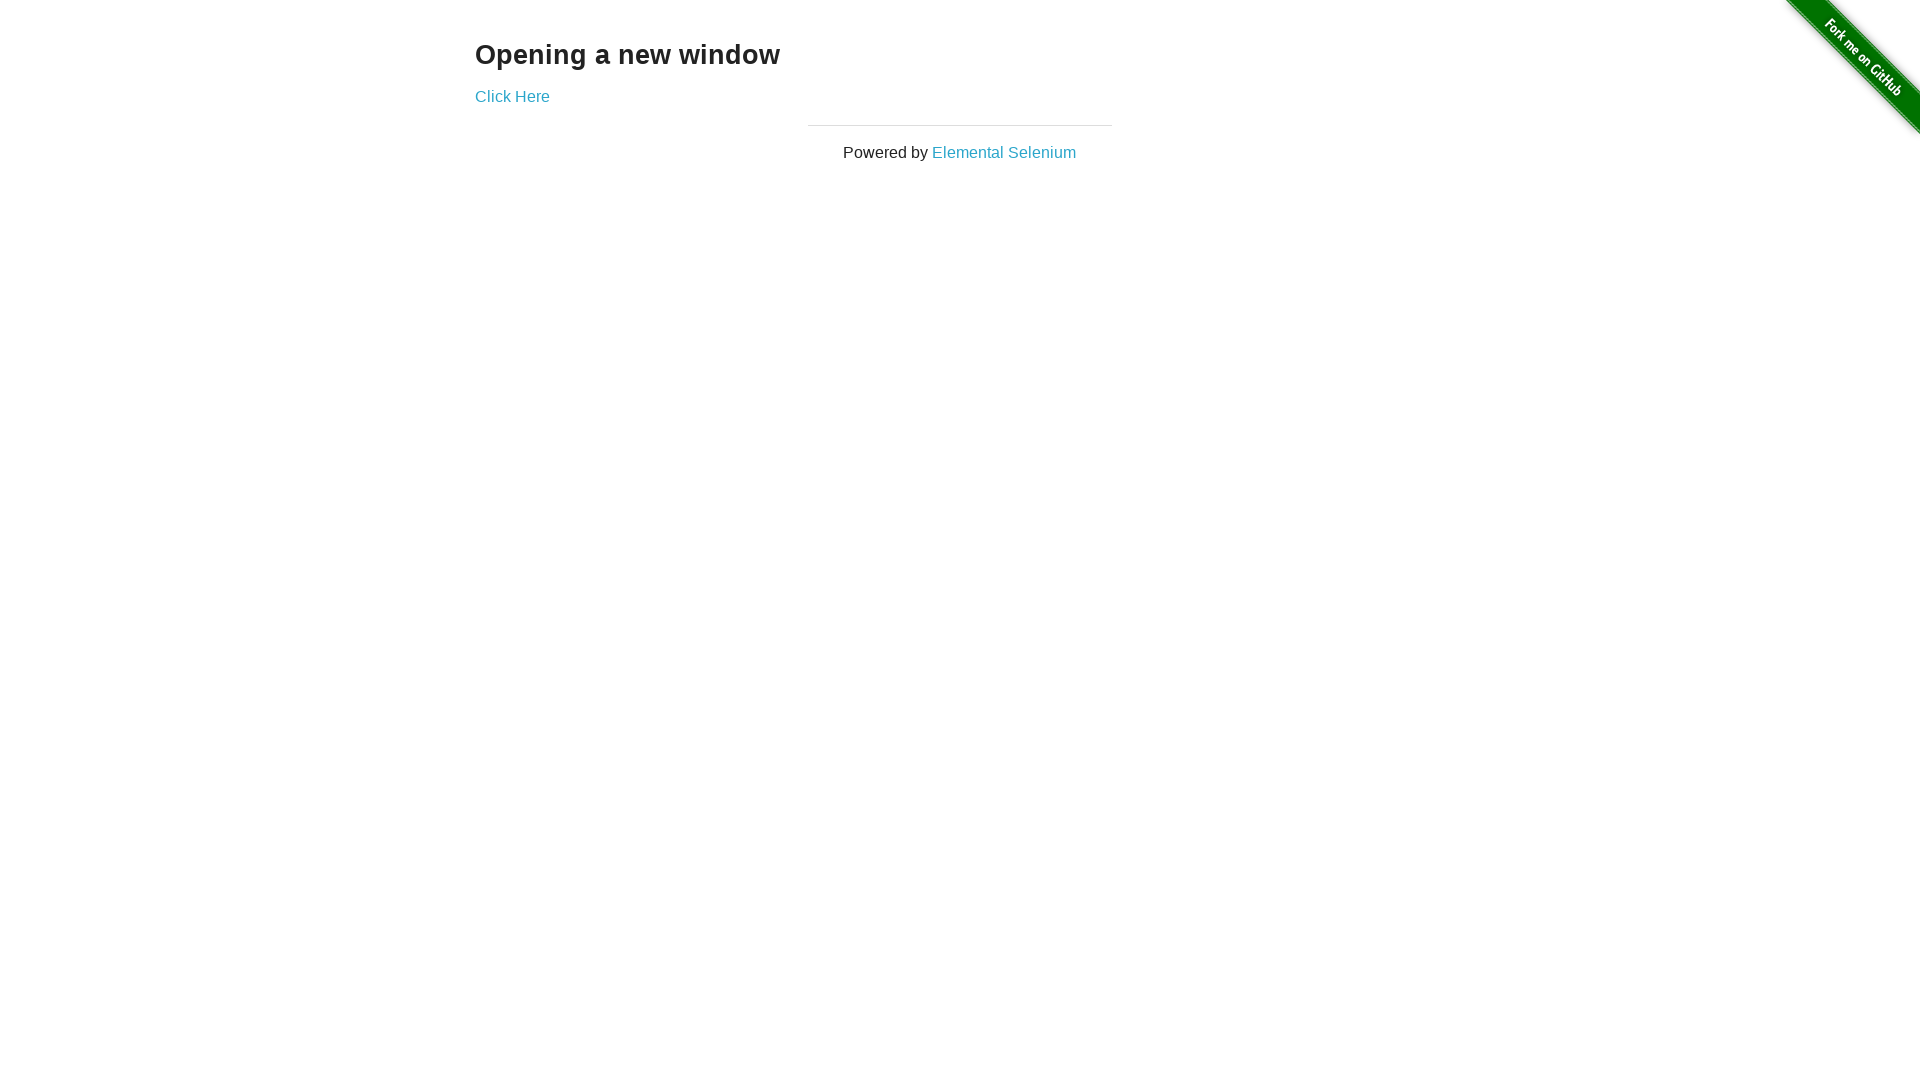

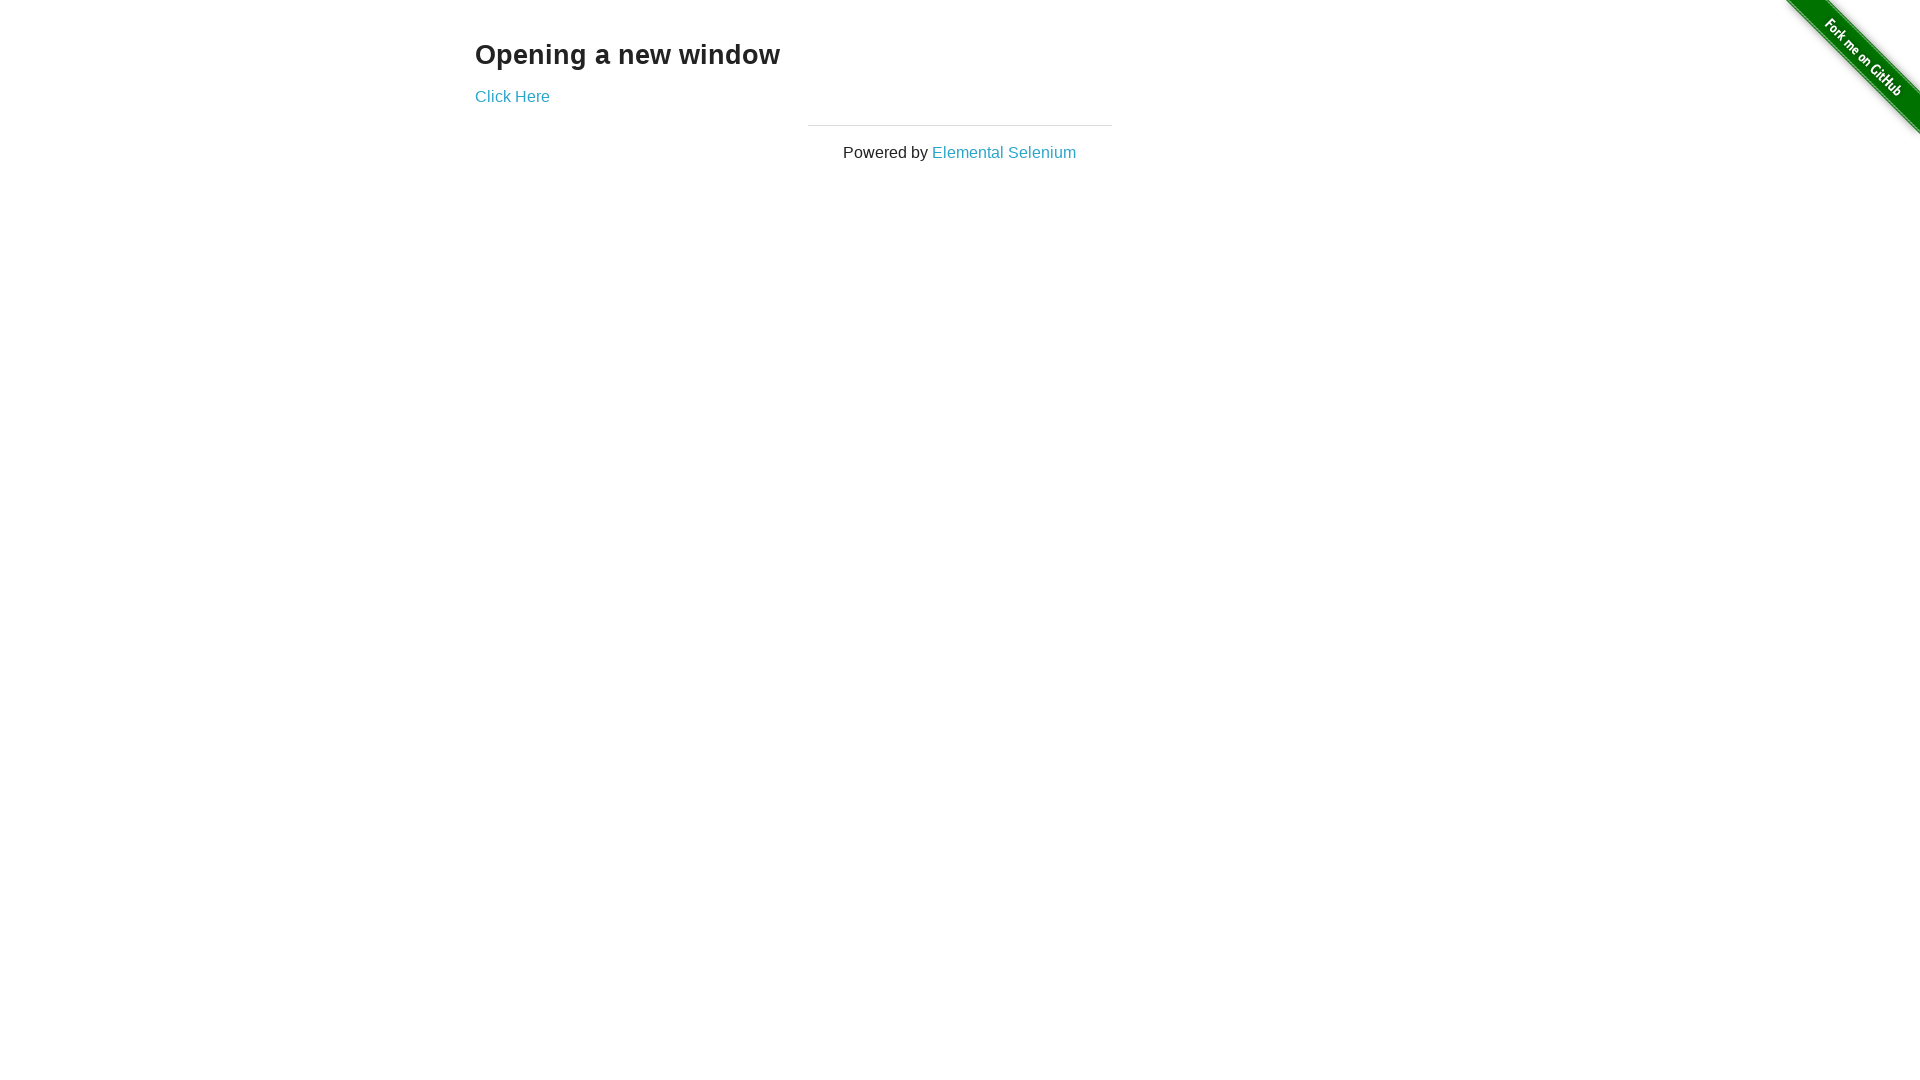